Tests navigation by clicking on A/B Test link, verifying the header, then clicking on Elemental Selenium external link

Starting URL: http://the-internet.herokuapp.com/

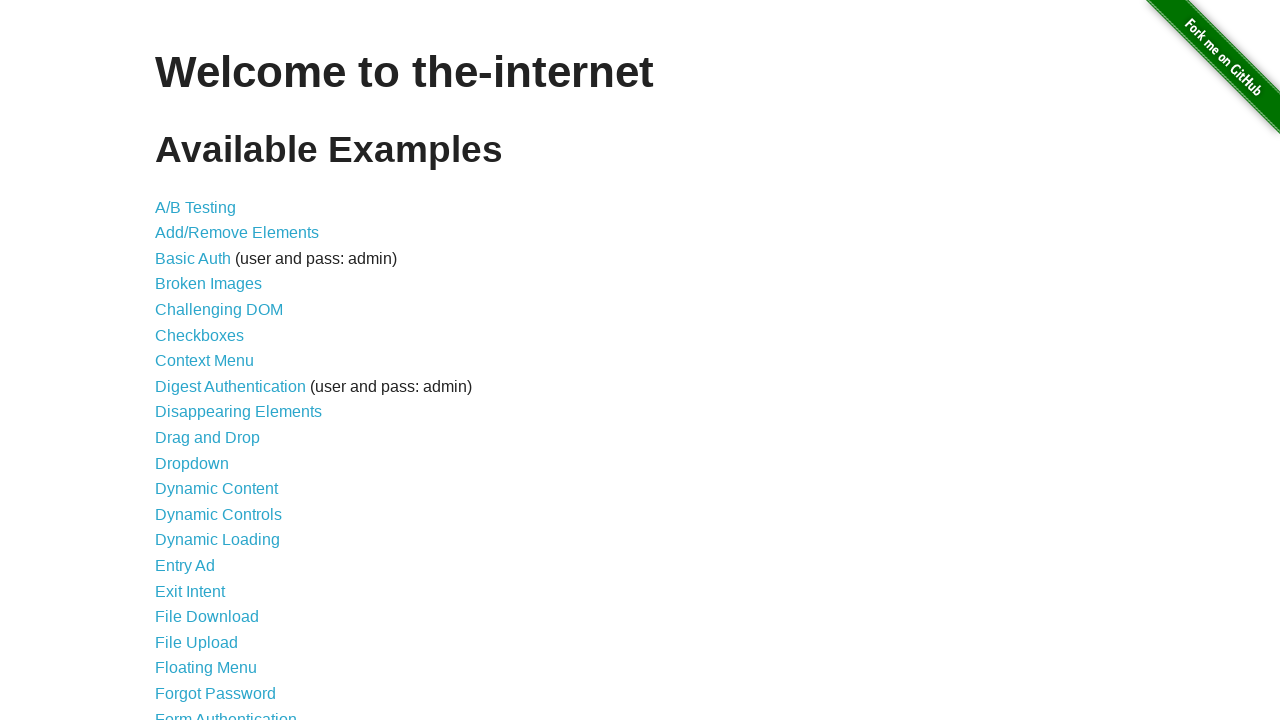

Navigated to the-internet.herokuapp.com
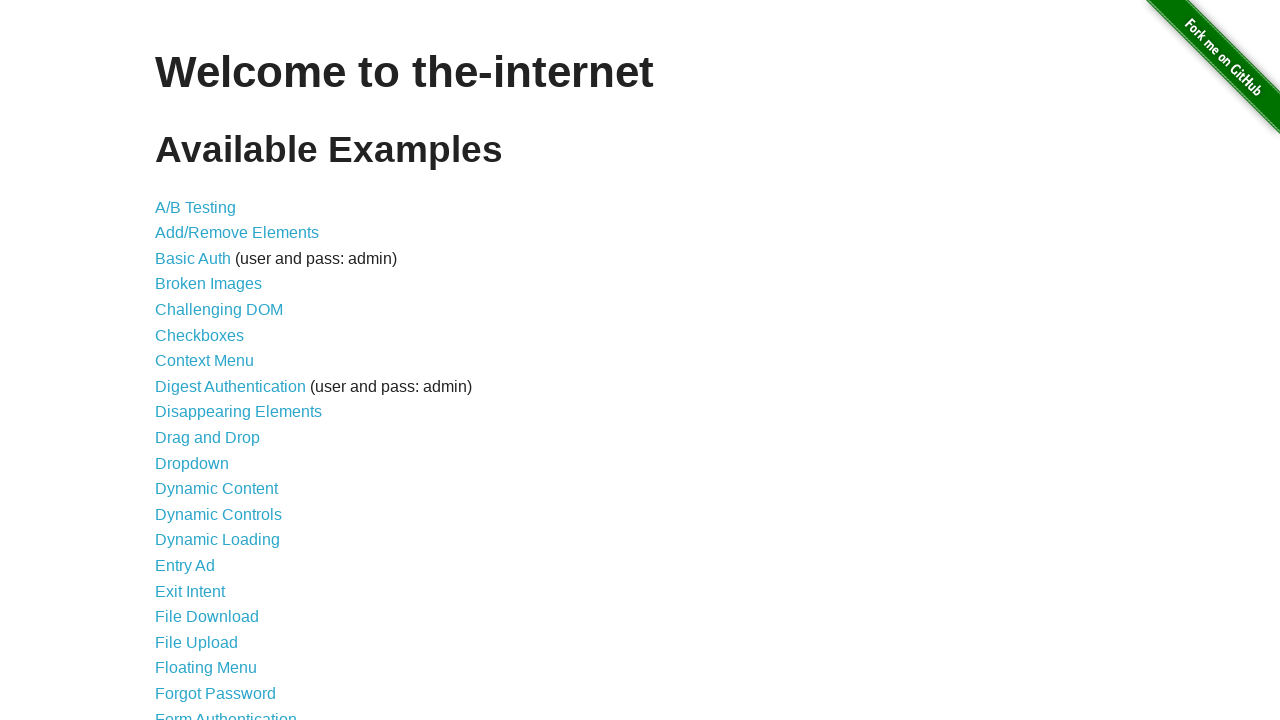

Clicked on A/B Test link at (196, 207) on a[href='/abtest']
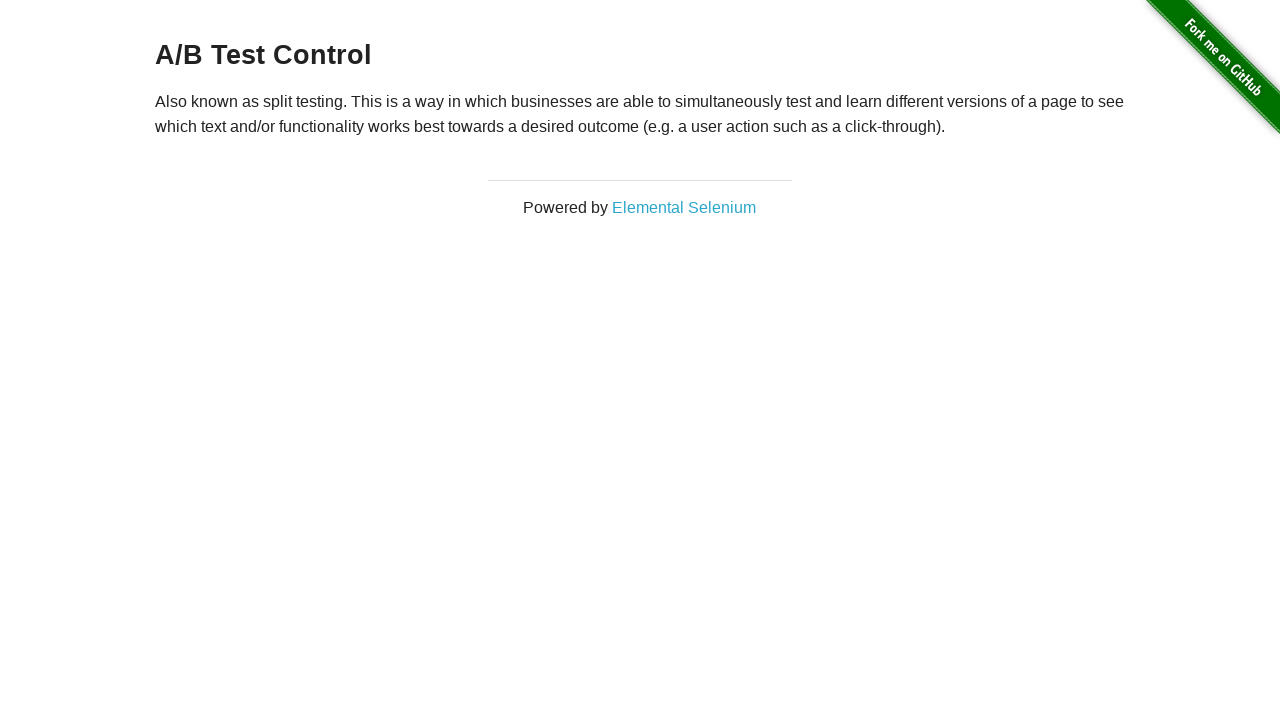

Verified header (h3) is present on A/B Test page
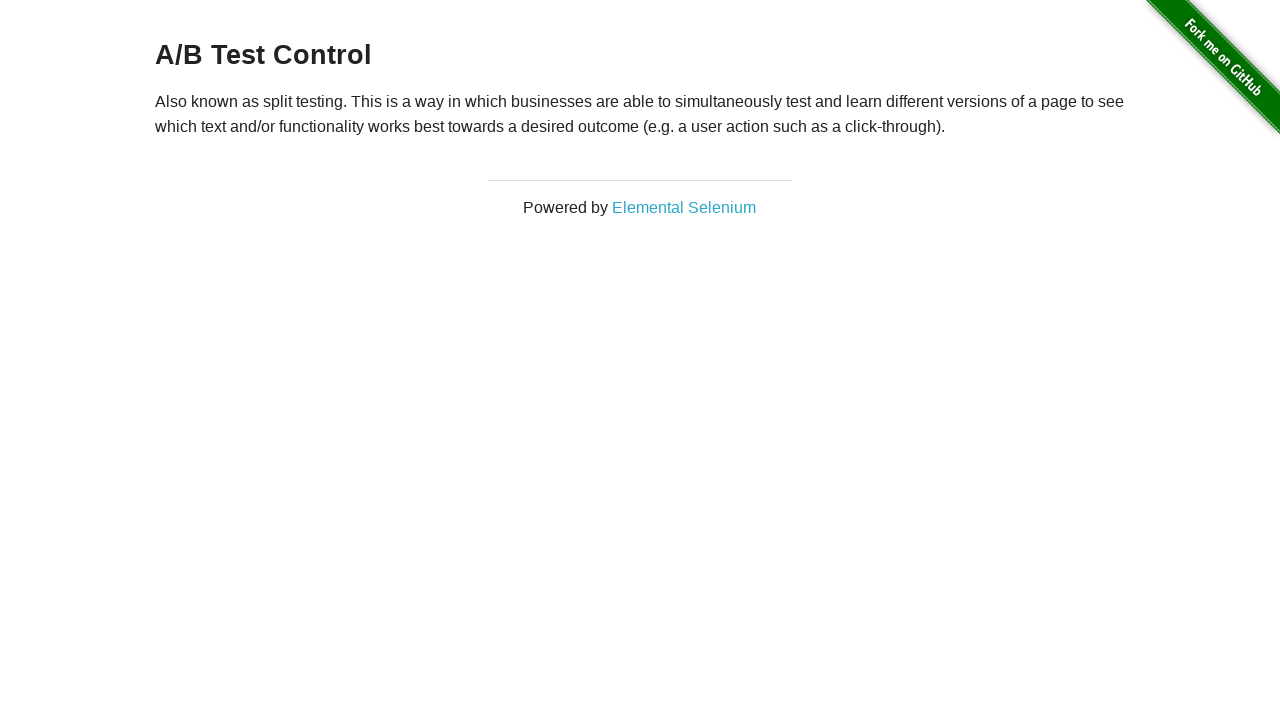

Clicked on Elemental Selenium external link at (684, 207) on a[href='http://elementalselenium.com/']
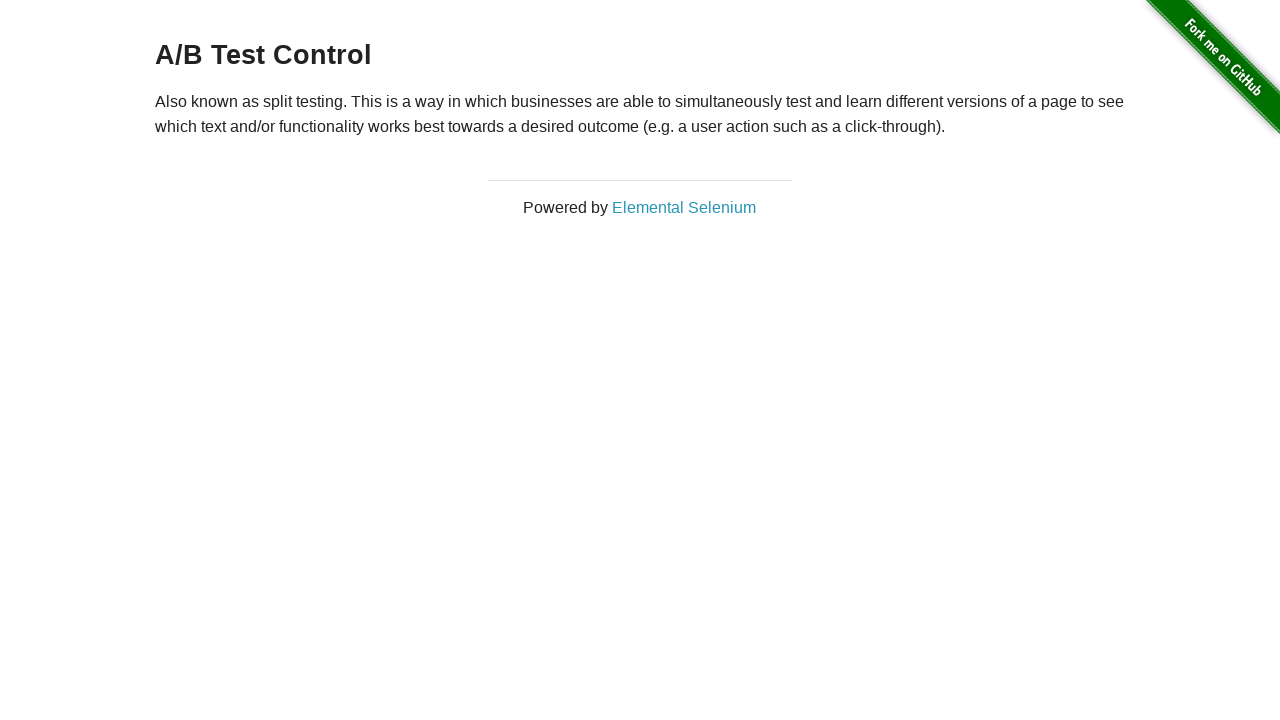

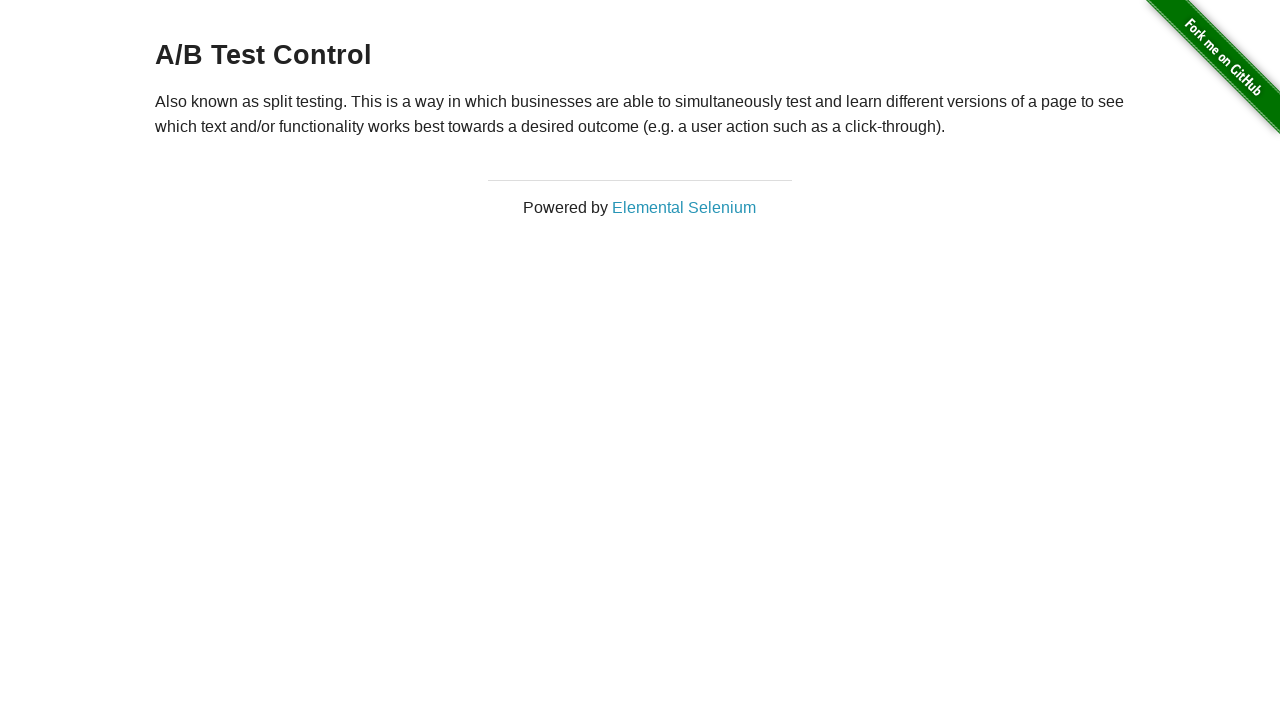